Tests dynamic controls functionality by clicking the Remove button to remove a checkbox, verifying it's gone, then clicking the Add button to restore it and verifying it's back.

Starting URL: https://the-internet.herokuapp.com/dynamic_controls

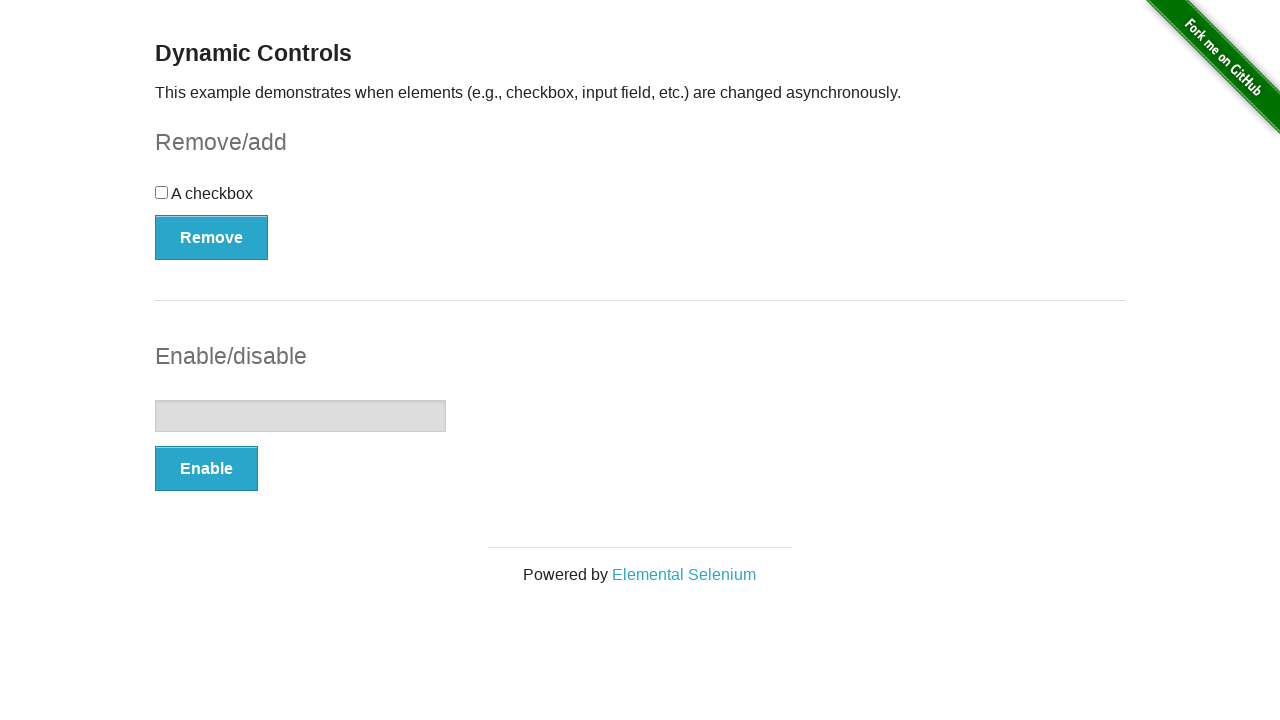

Clicked Remove button to remove the checkbox at (212, 237) on xpath=//*[@id="checkbox-example"]/button
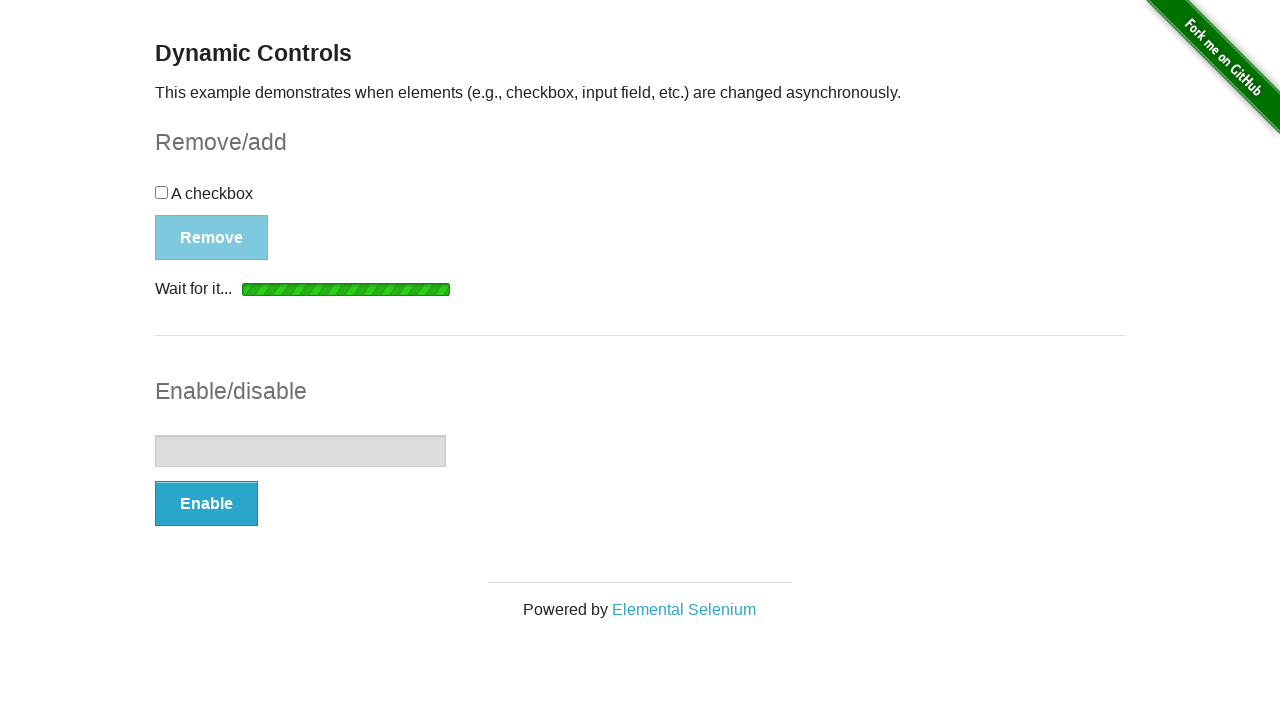

Waited for message element to appear
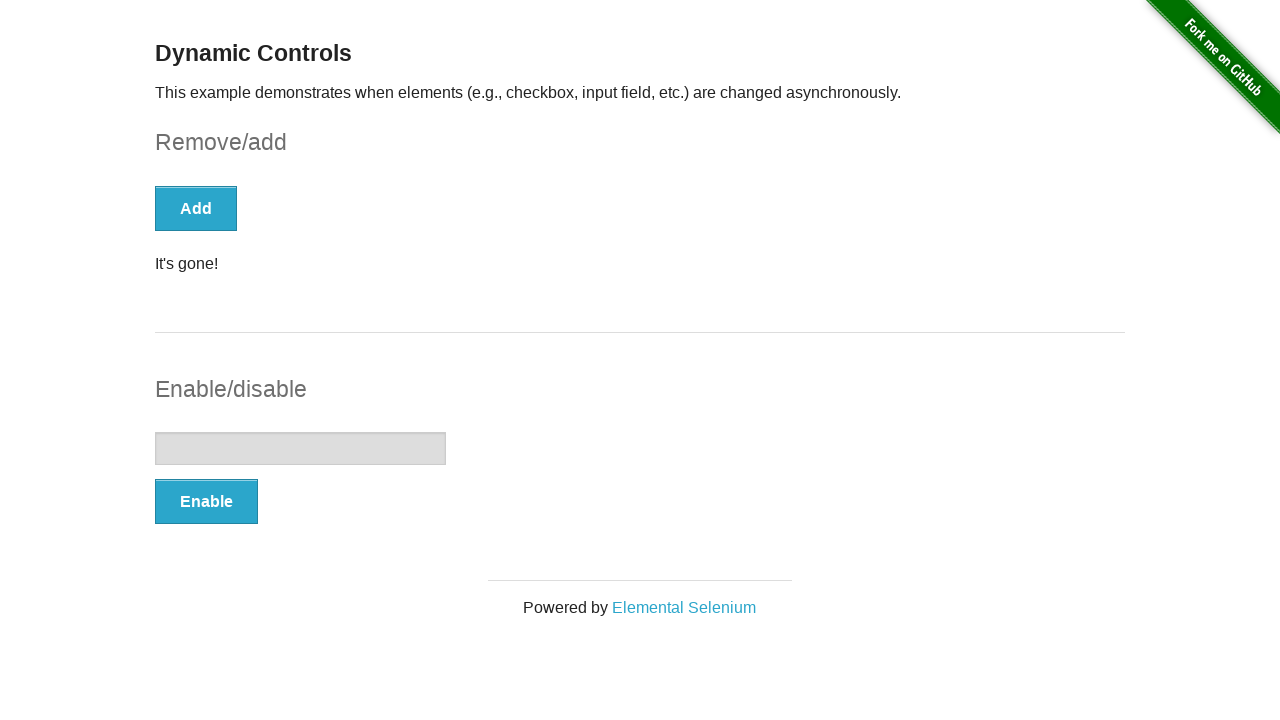

Message element is now visible
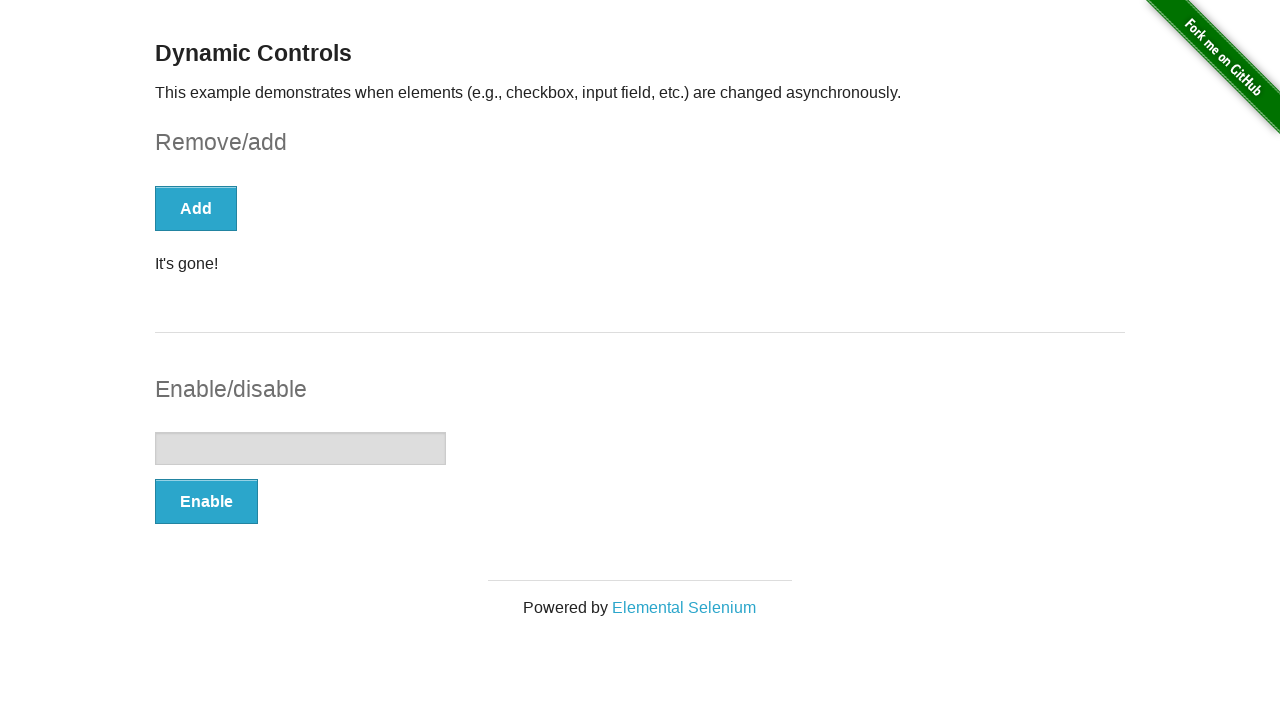

Verified 'It's gone!' message is displayed
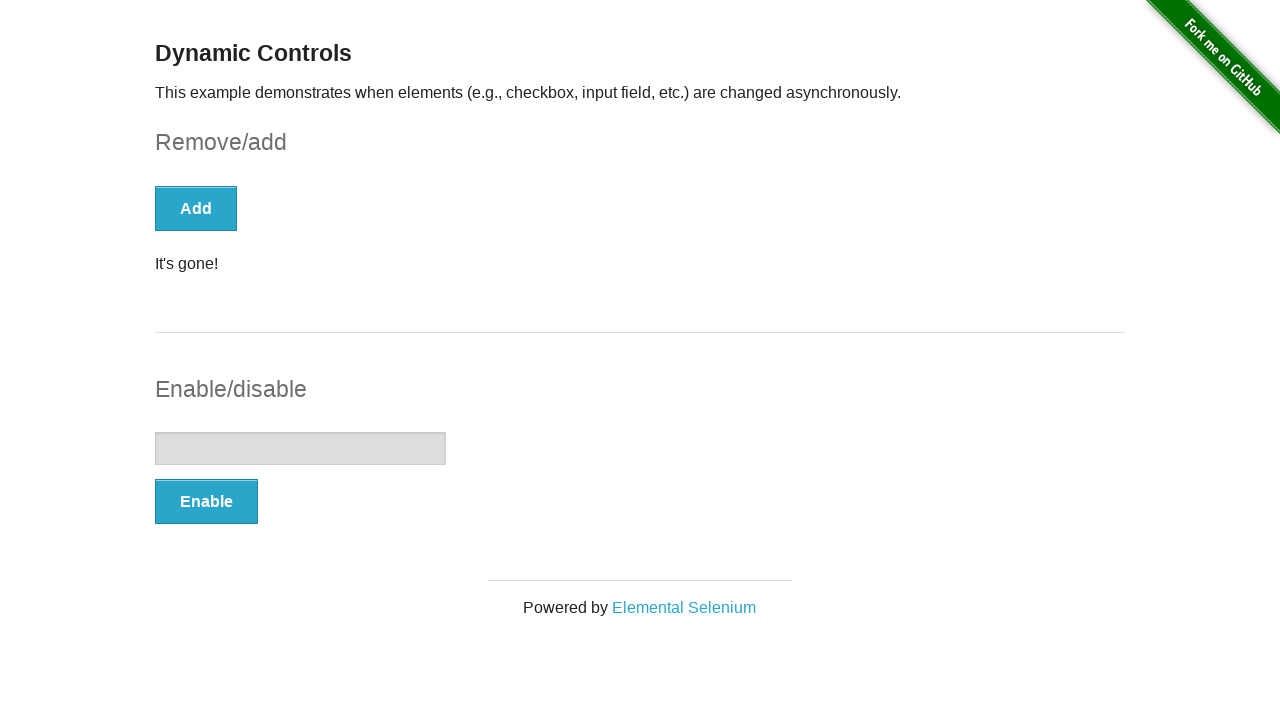

Clicked Add button to restore the checkbox at (196, 208) on xpath=//*[@id="checkbox-example"]/button
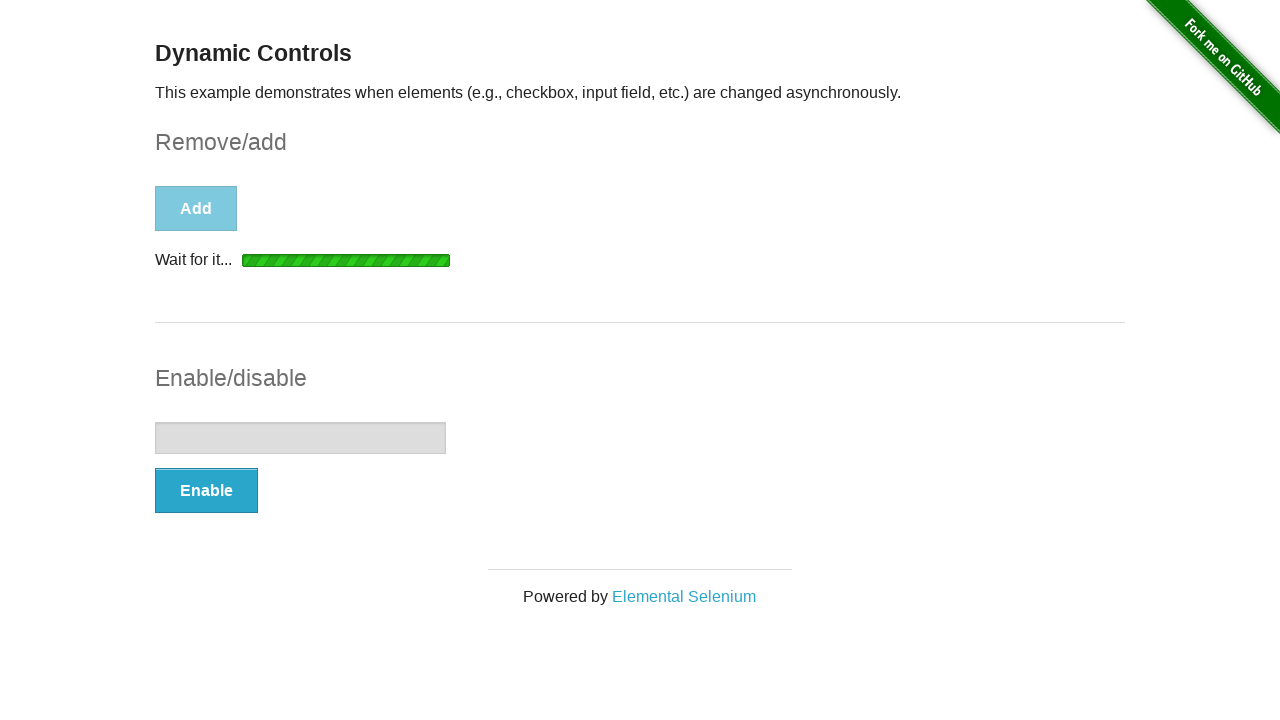

Waited for message to update to 'It's back!'
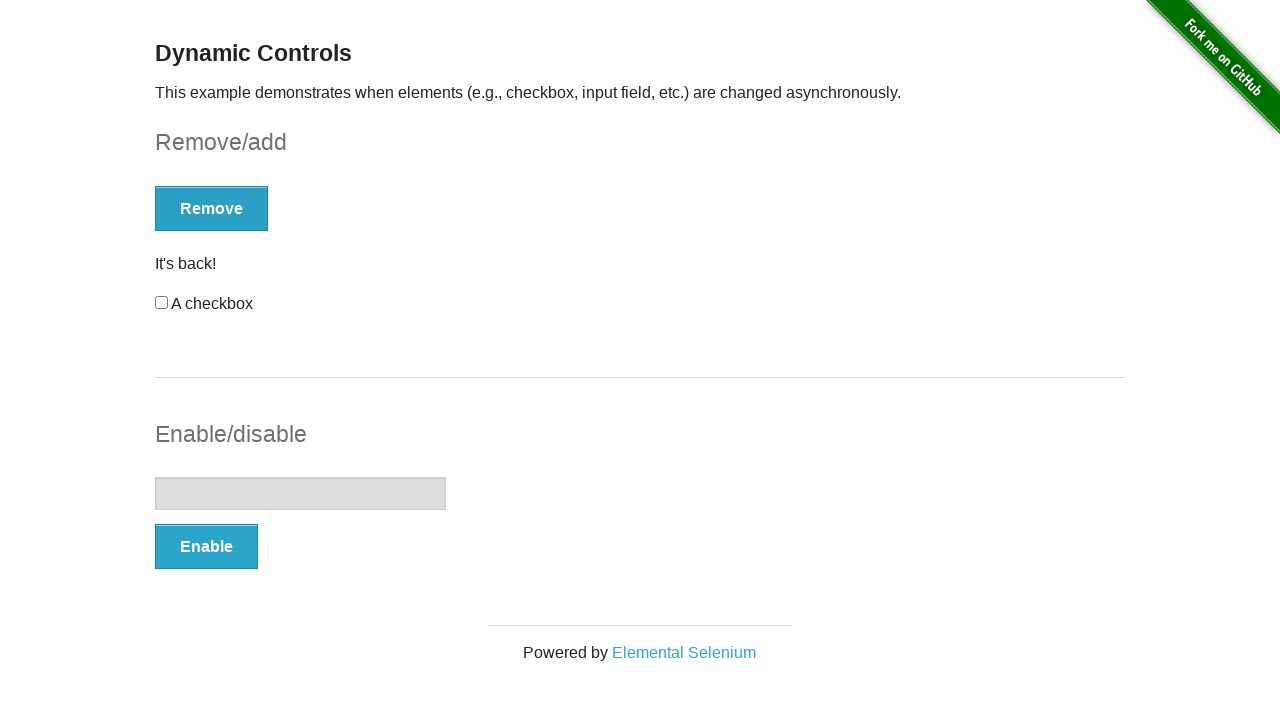

Verified 'It's back!' message is displayed
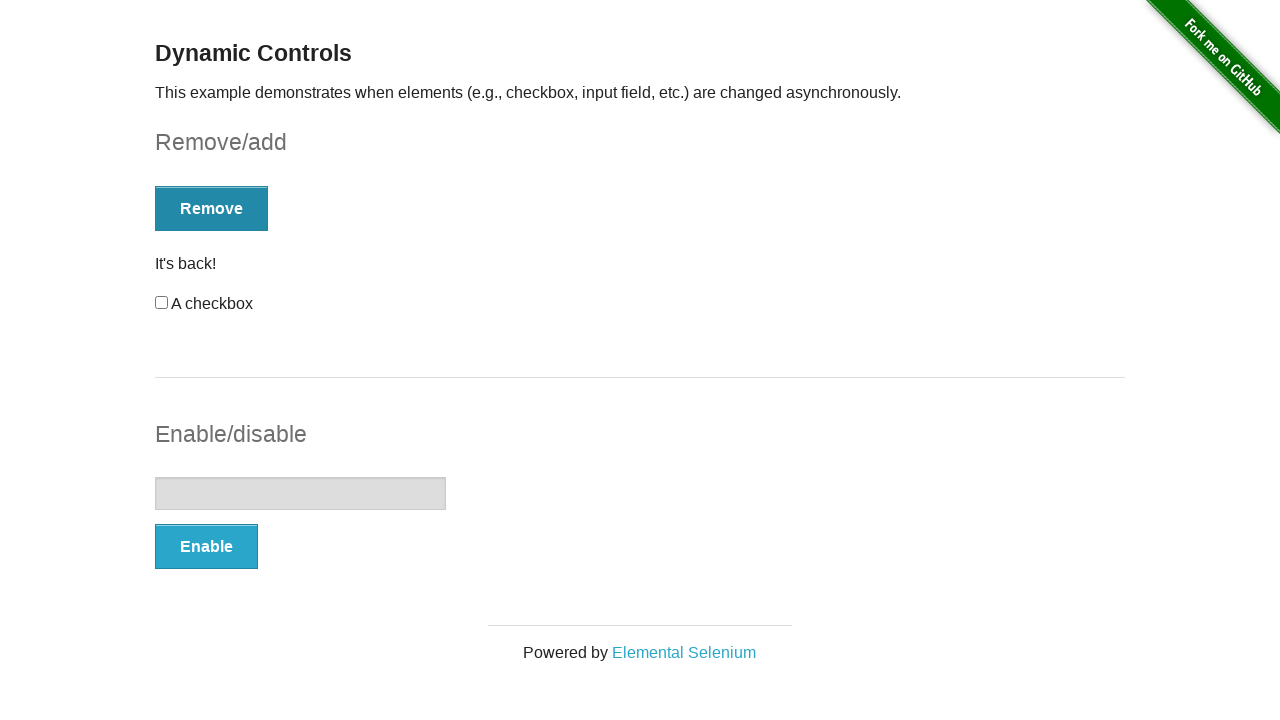

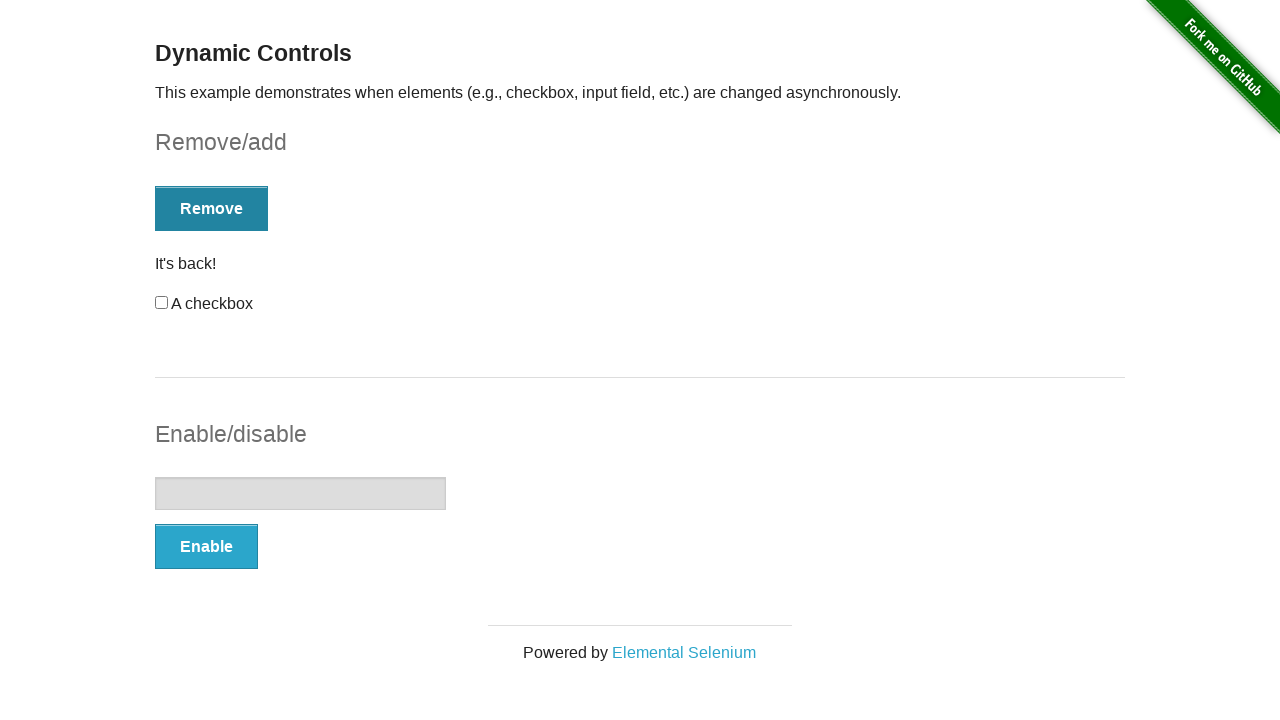